Tests multi-tab functionality by clicking buttons that open new tabs, switching between tabs, and verifying content on each newly opened tab.

Starting URL: https://v1.training-support.net/selenium/tab-opener

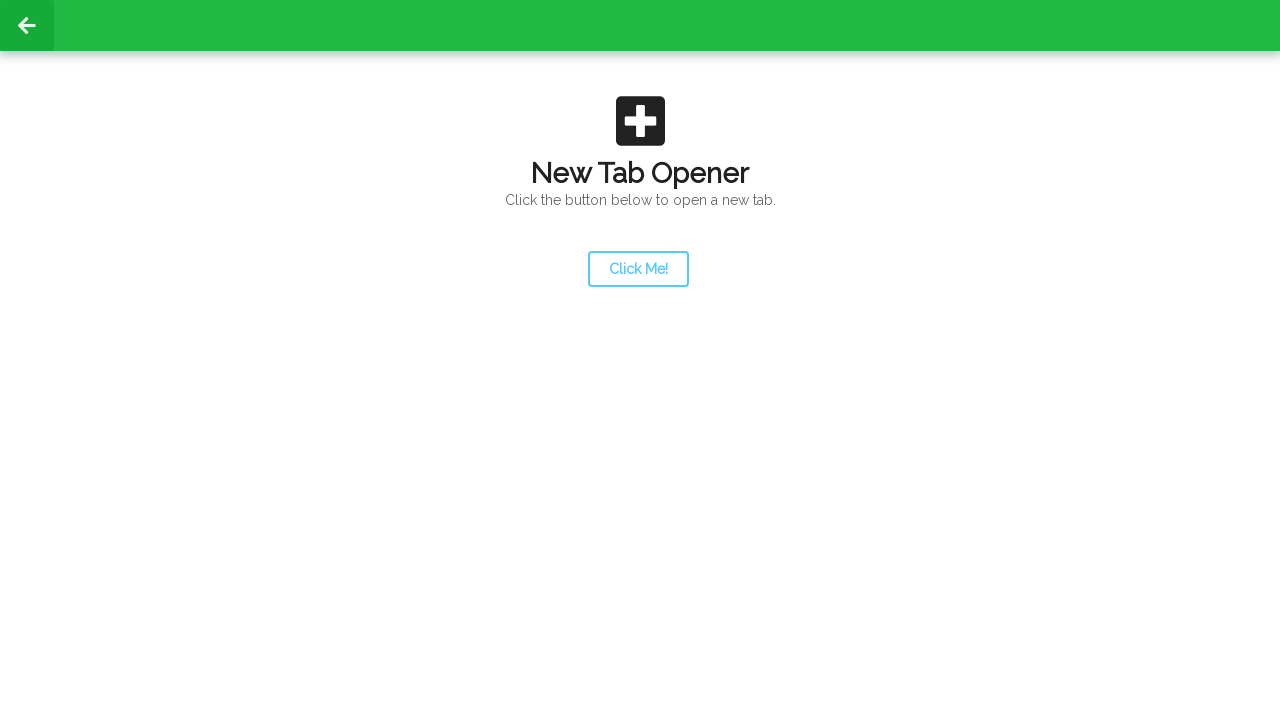

Clicked launcher button to open a new tab at (638, 269) on #launcher
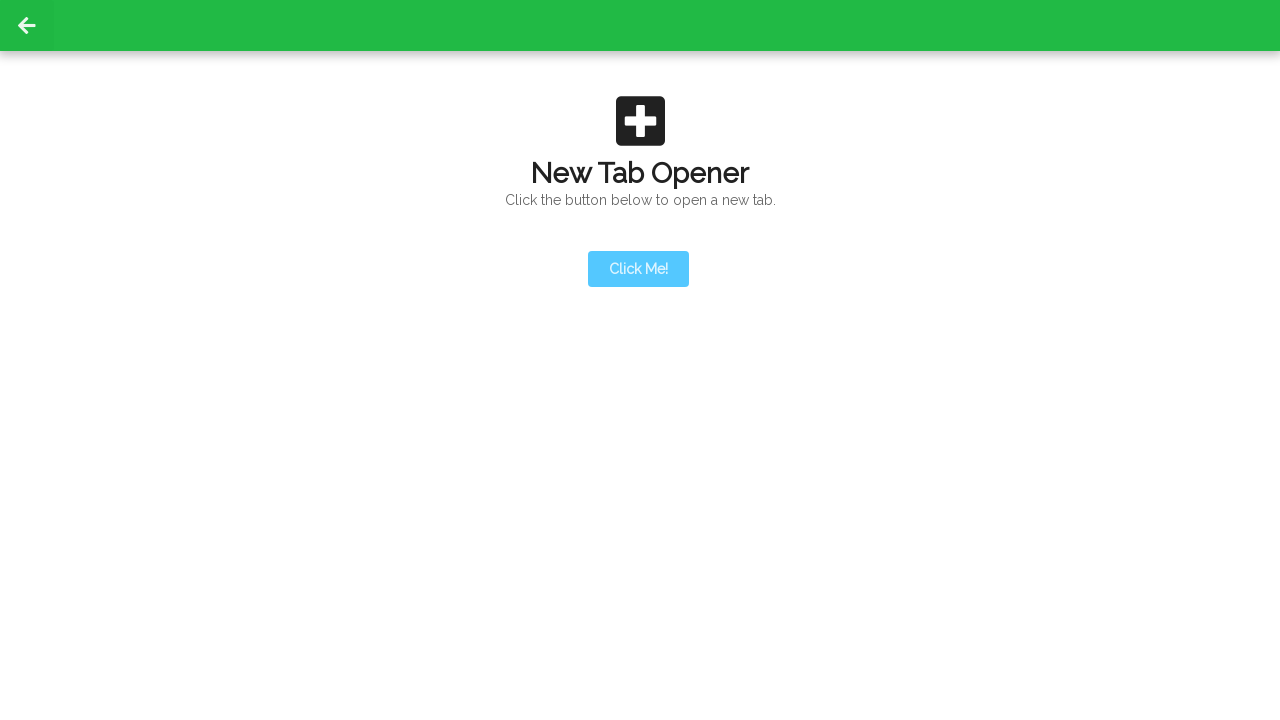

Waited for new tab to open
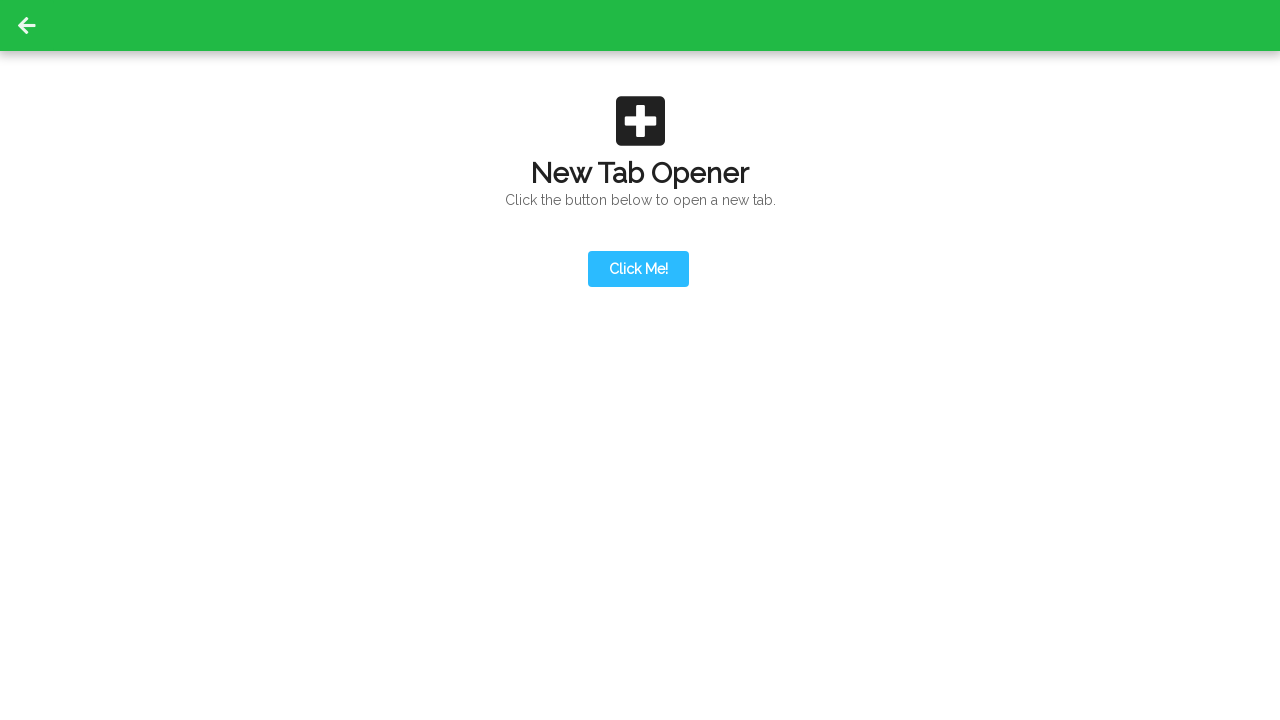

Retrieved all open pages from context
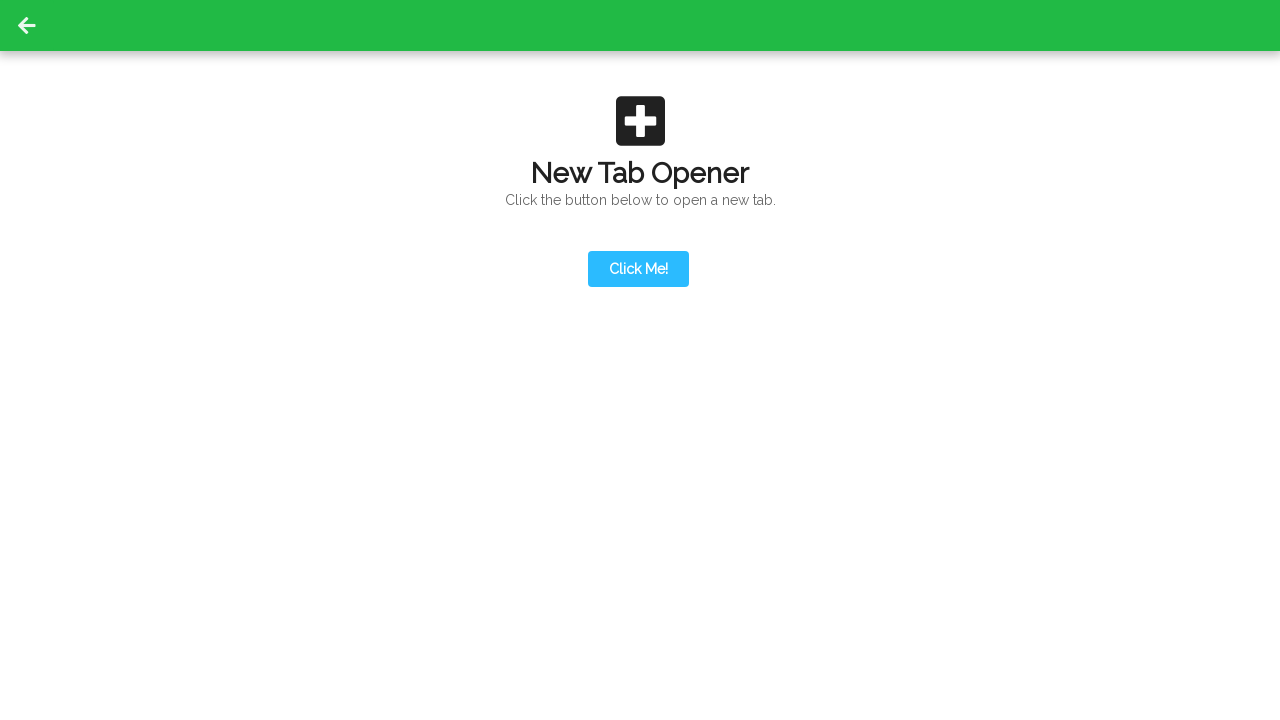

Selected the newly opened tab (second tab)
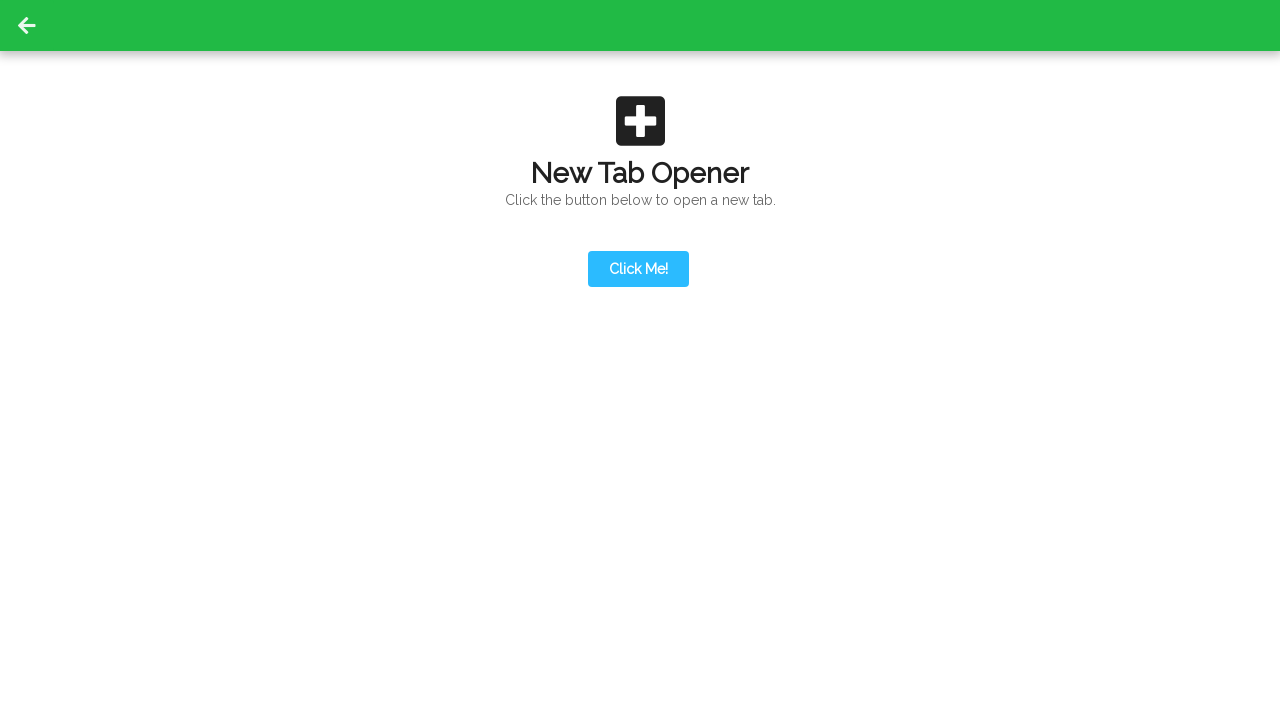

Content became visible on the second tab
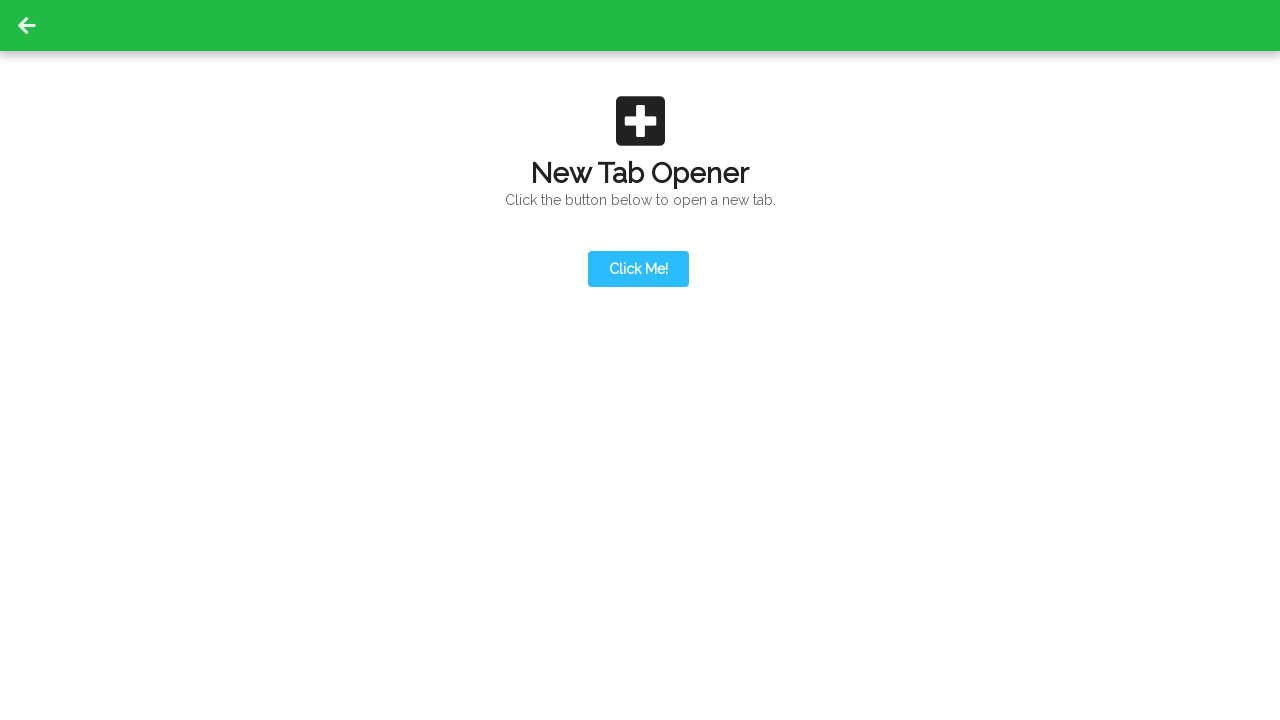

Action button became visible on the second tab
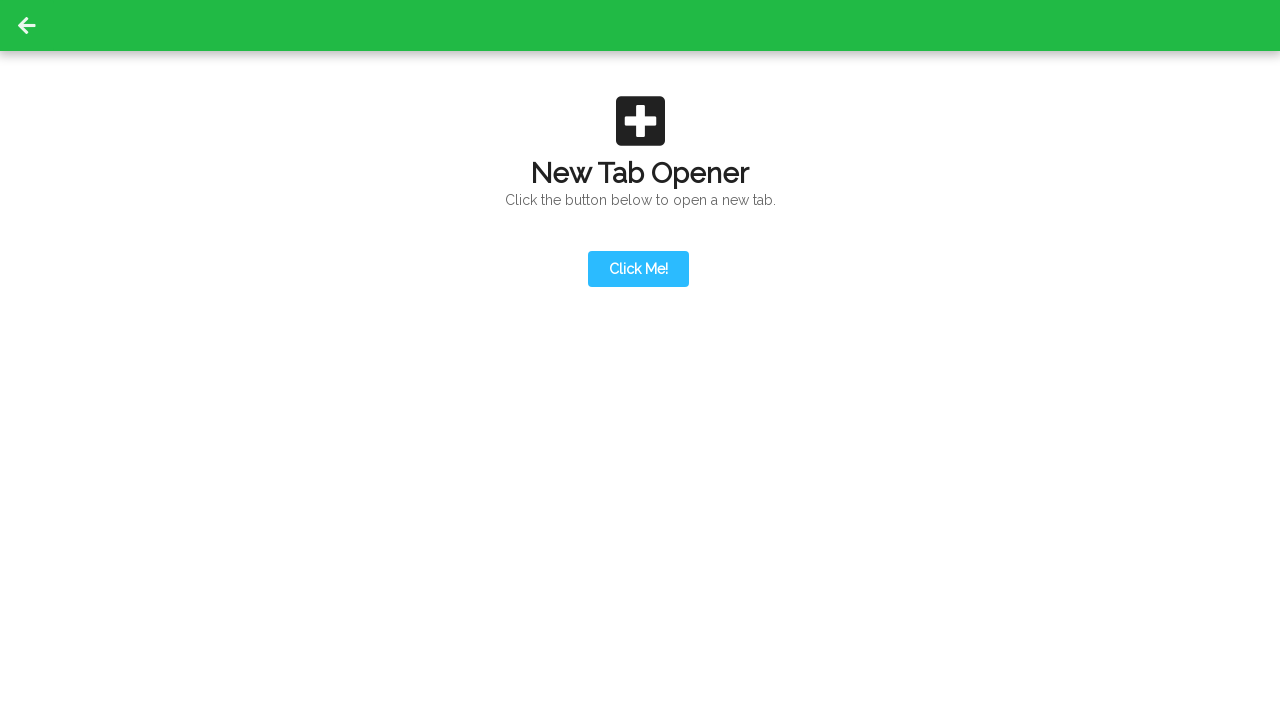

Clicked action button to open another new tab at (638, 190) on #actionButton
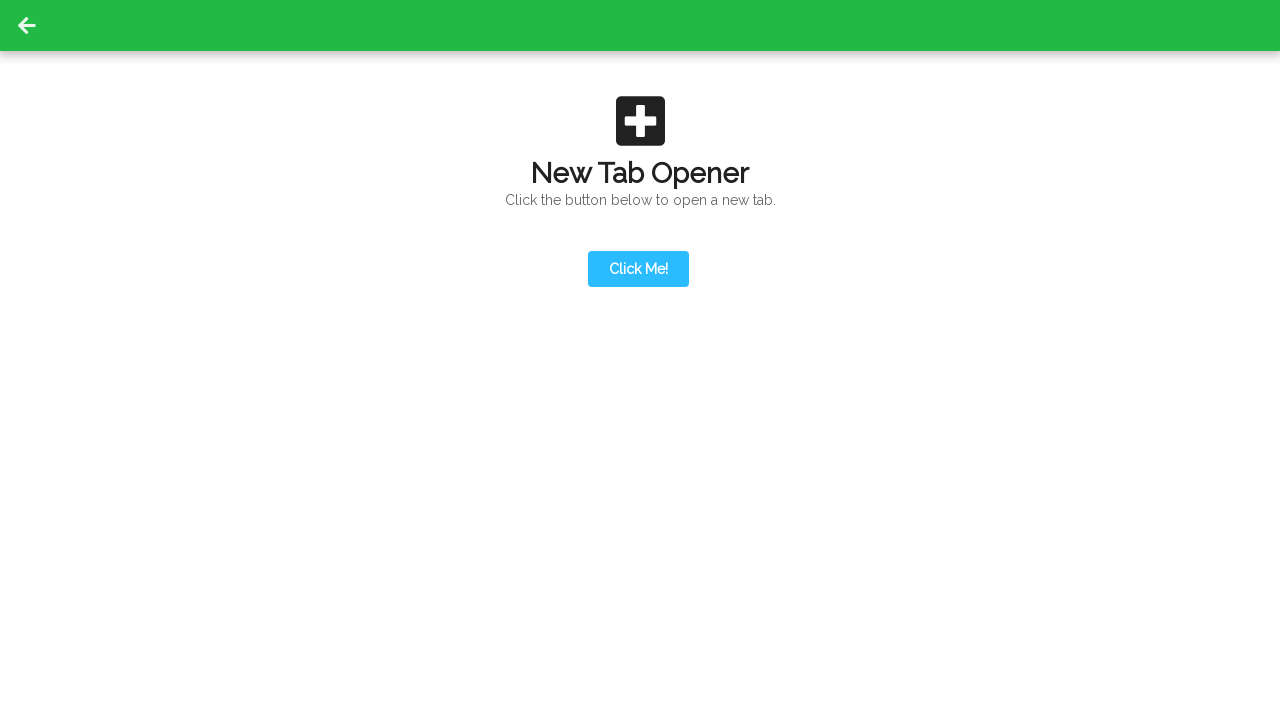

Waited for third tab to open
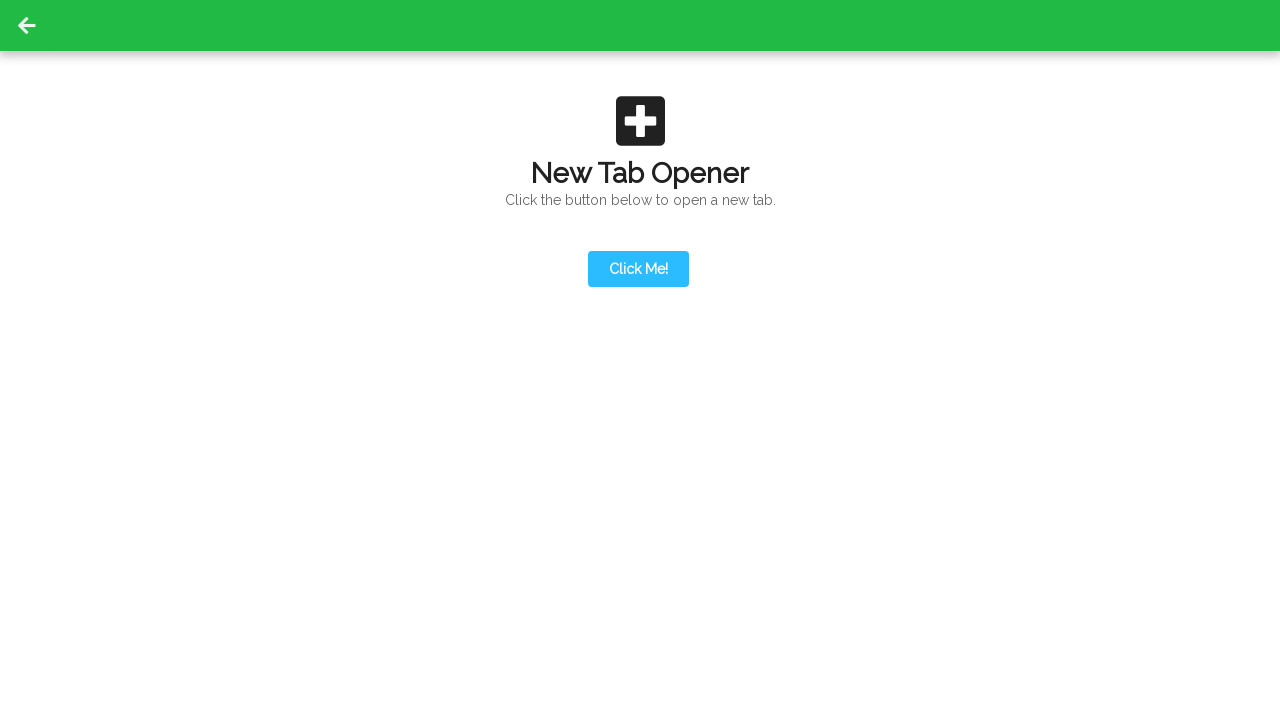

Retrieved all open pages from context after third tab opened
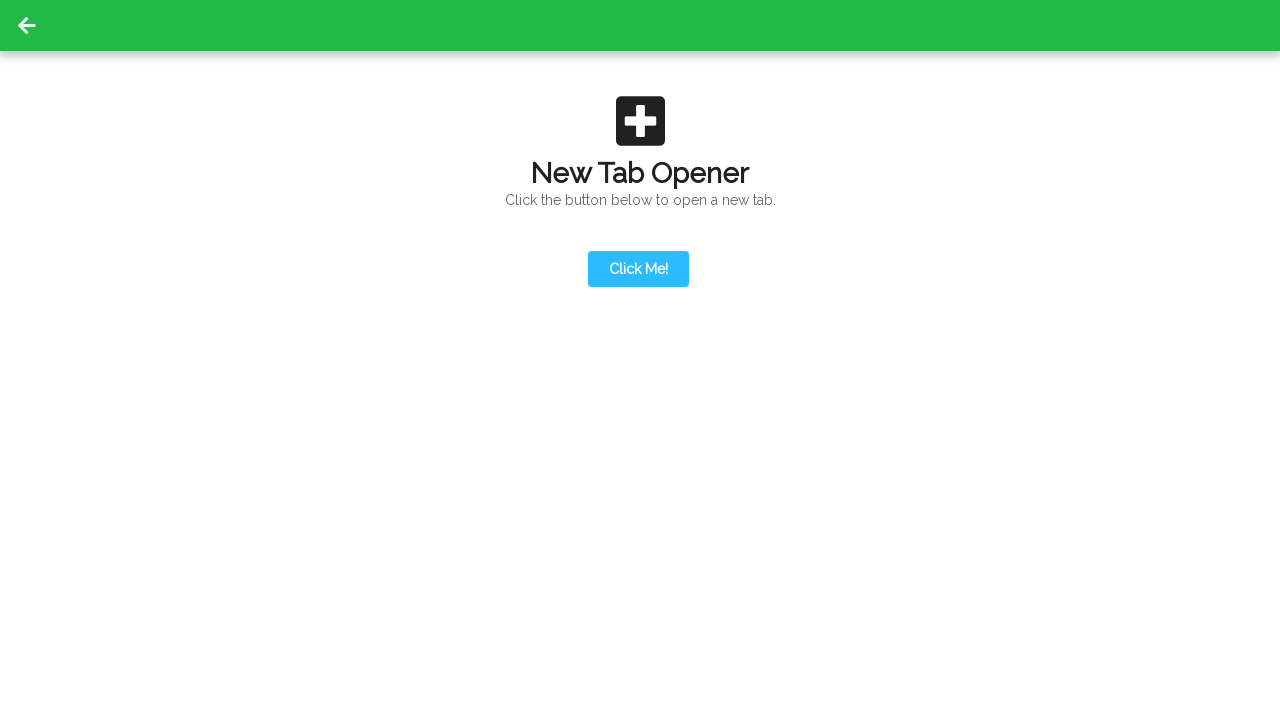

Selected the newly opened tab (third tab)
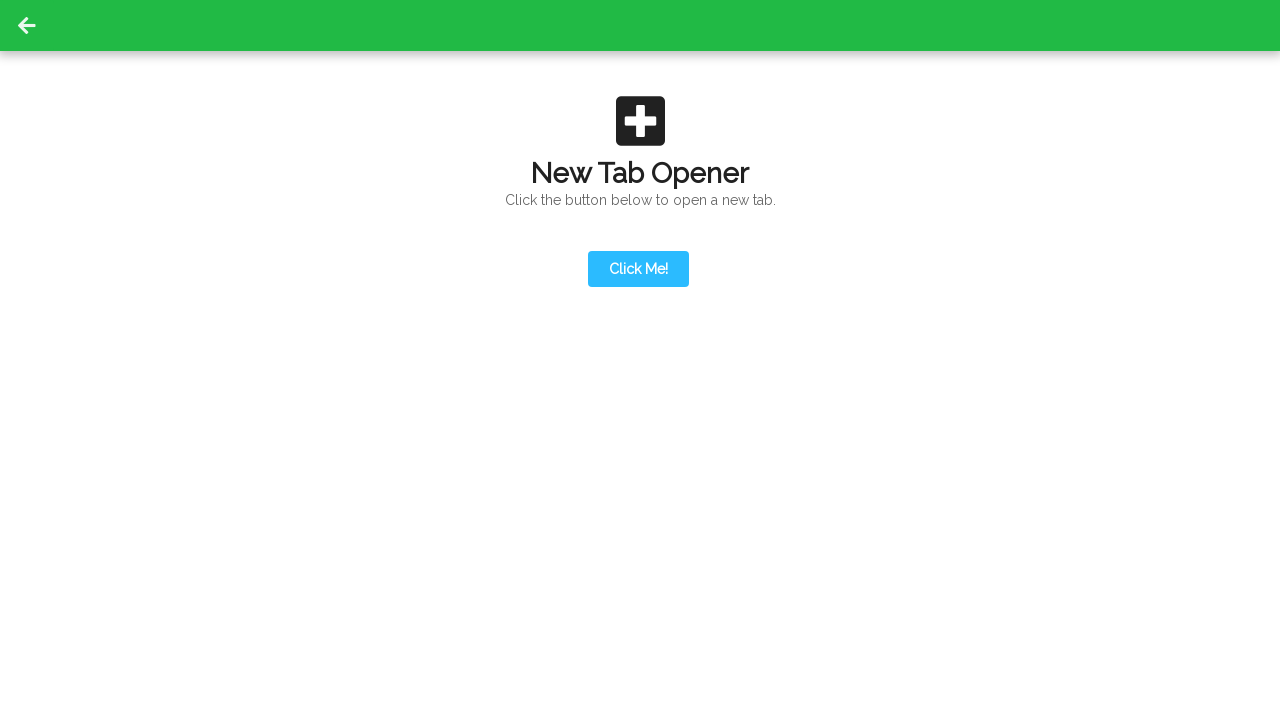

Content became visible on the third tab
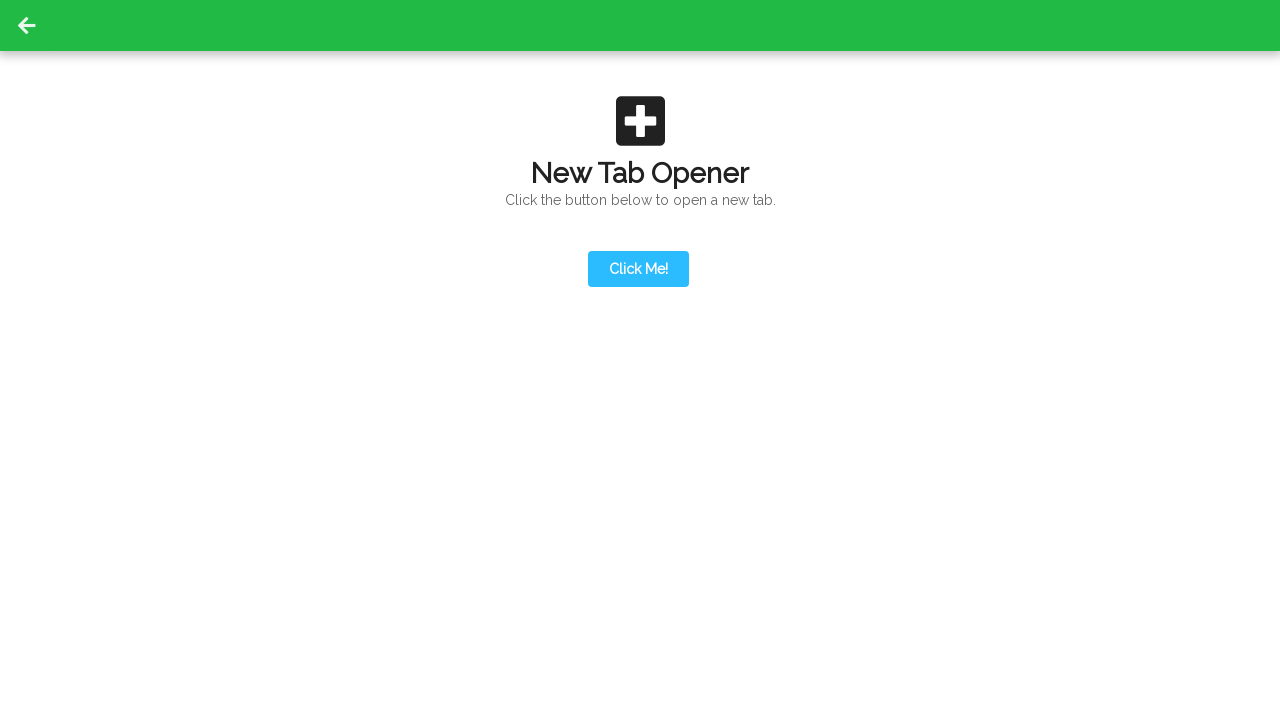

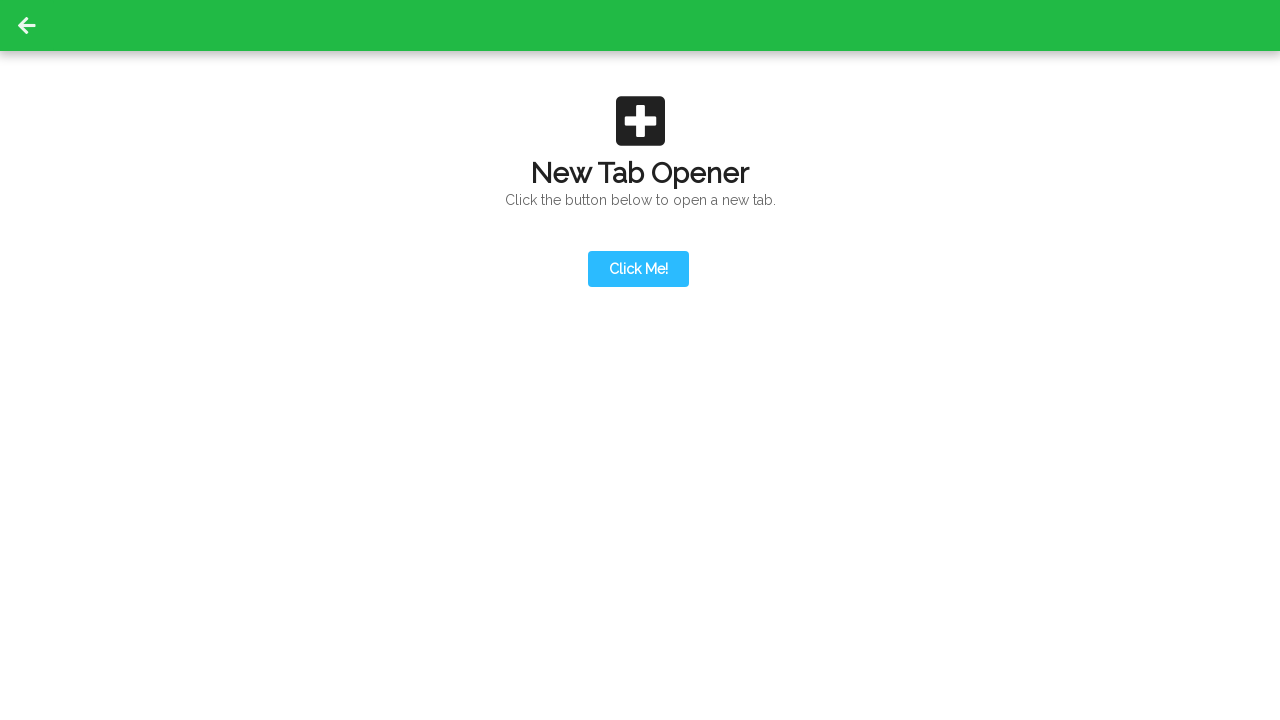